Tests whether the options in a country dropdown are sorted alphabetically by retrieving all options and verifying their order

Starting URL: https://testautomationpractice.blogspot.com/

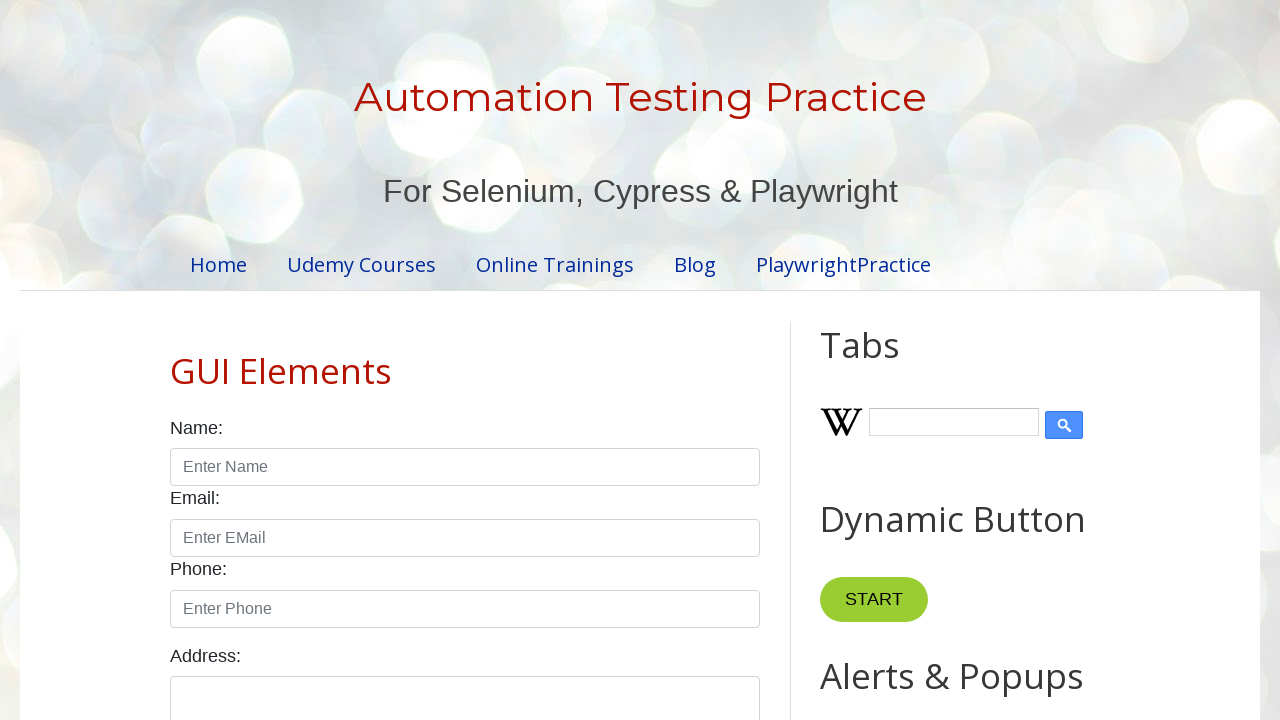

Navigated to test automation practice website
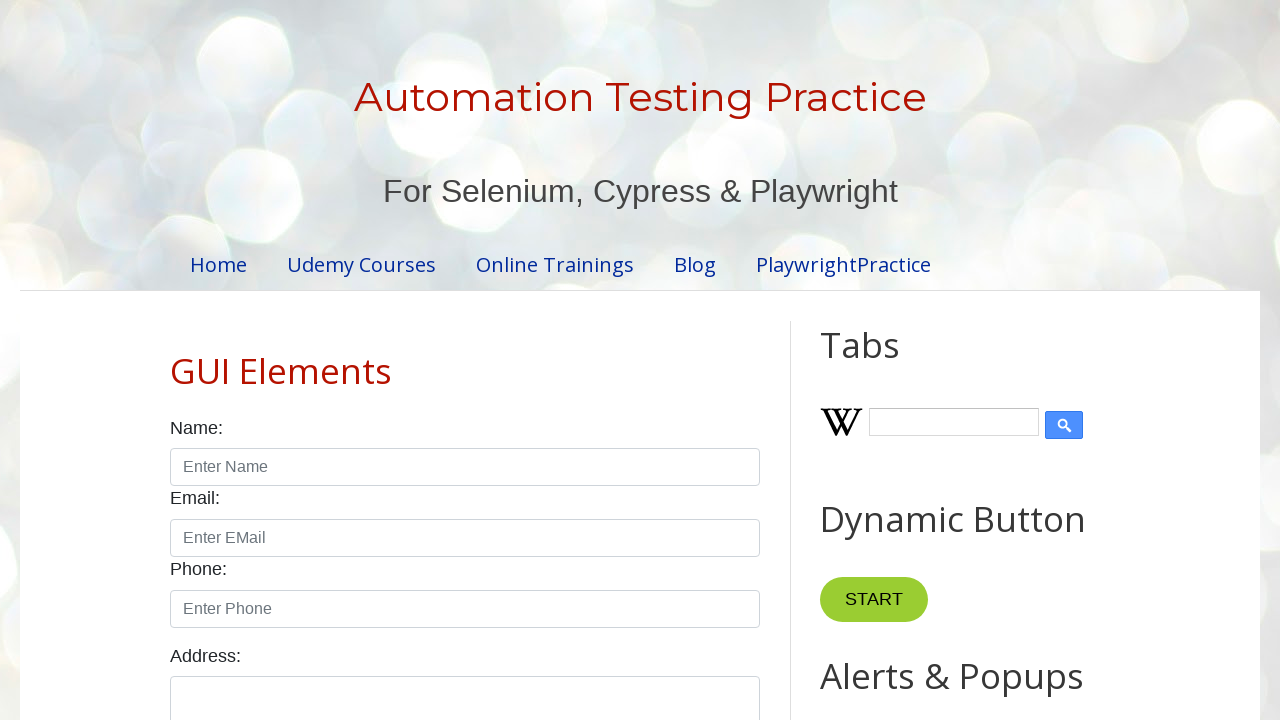

Located country dropdown element
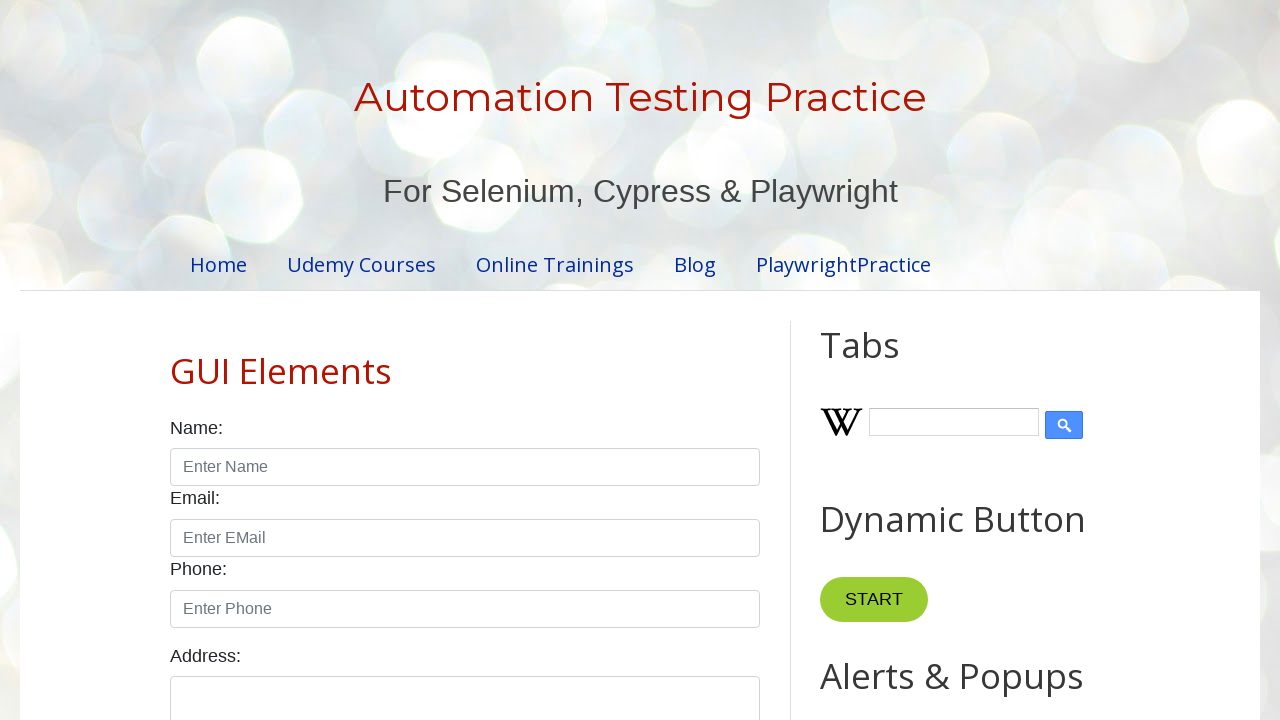

Retrieved all option elements from dropdown
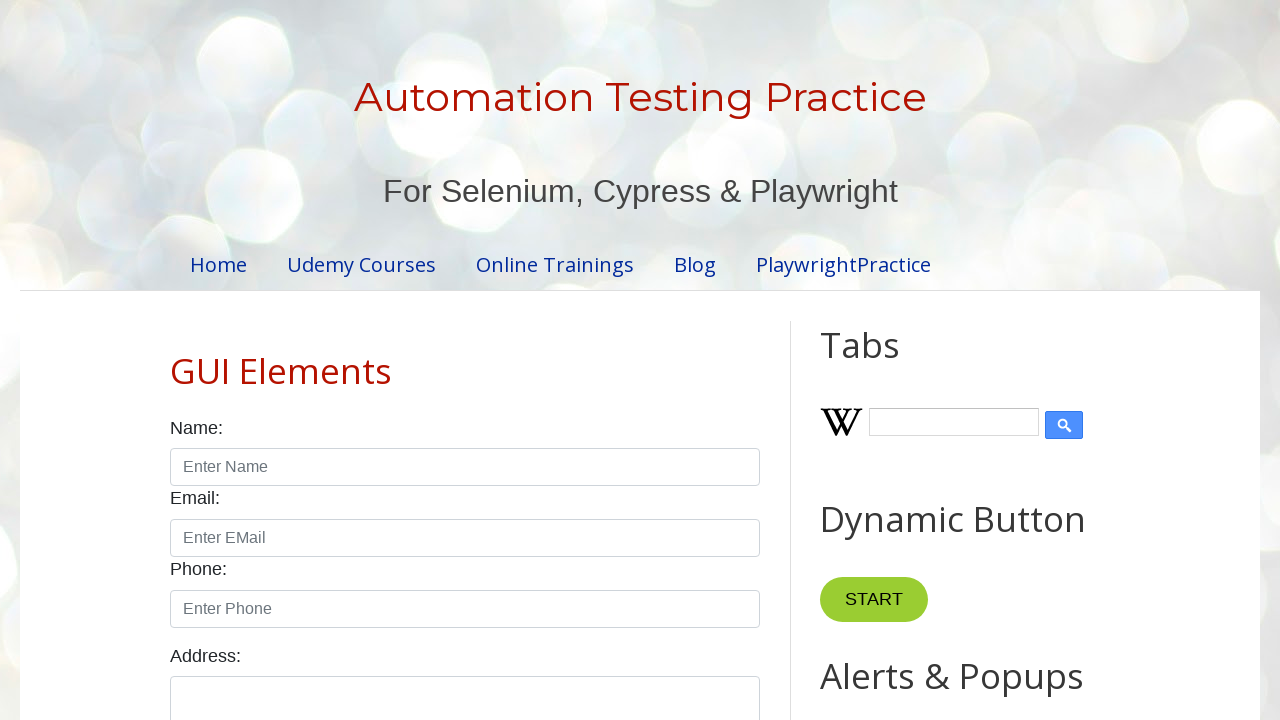

Extracted text content from 10 dropdown options
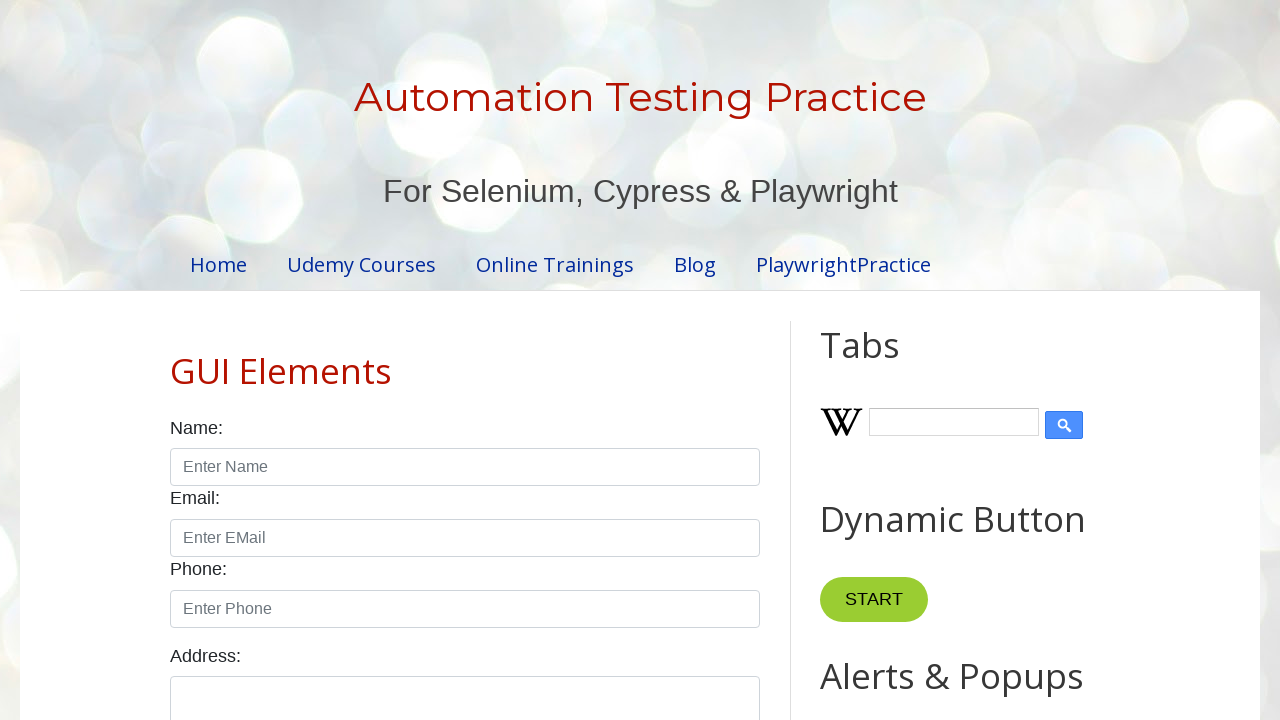

Created alphabetically sorted copy of country list
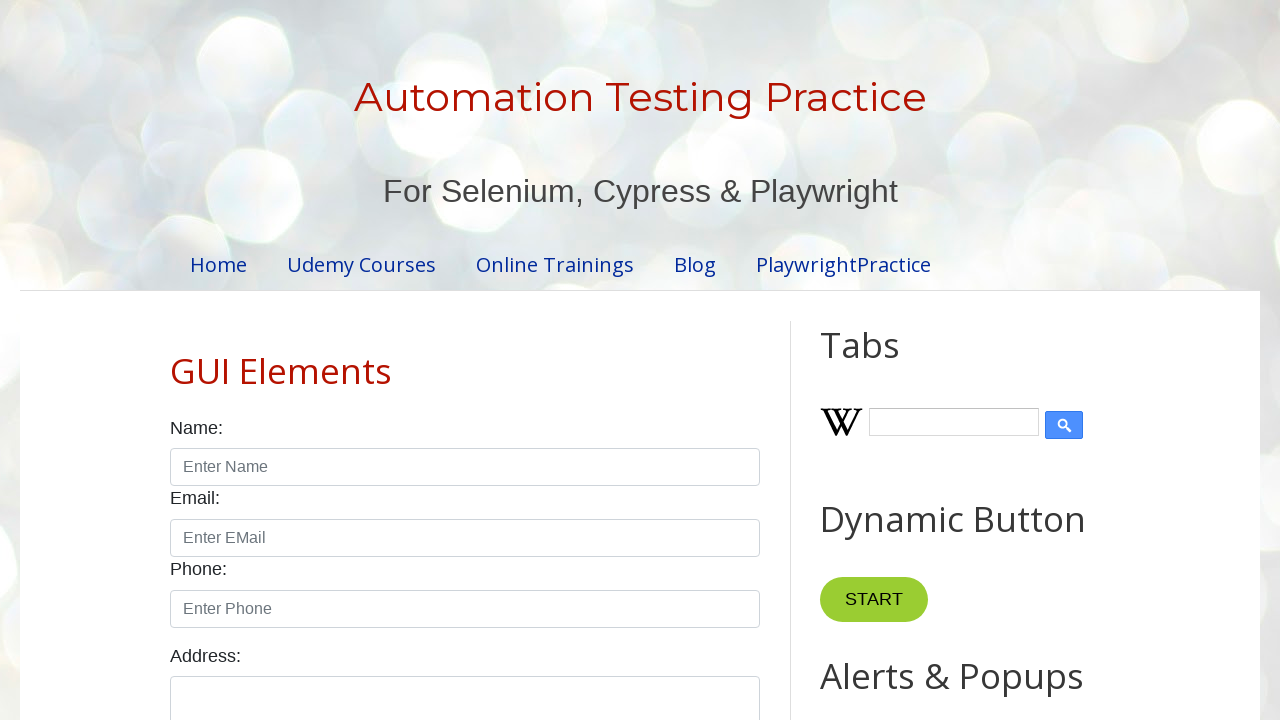

Verified dropdown options are alphabetically sorted: False
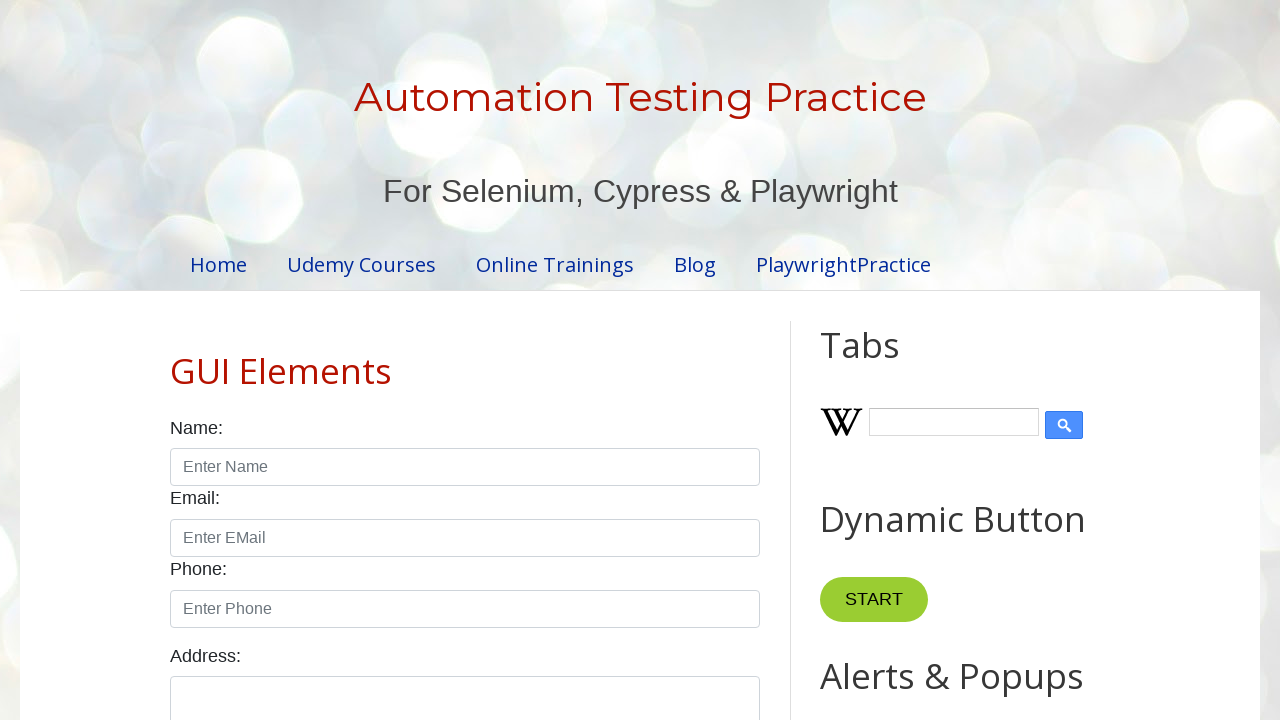

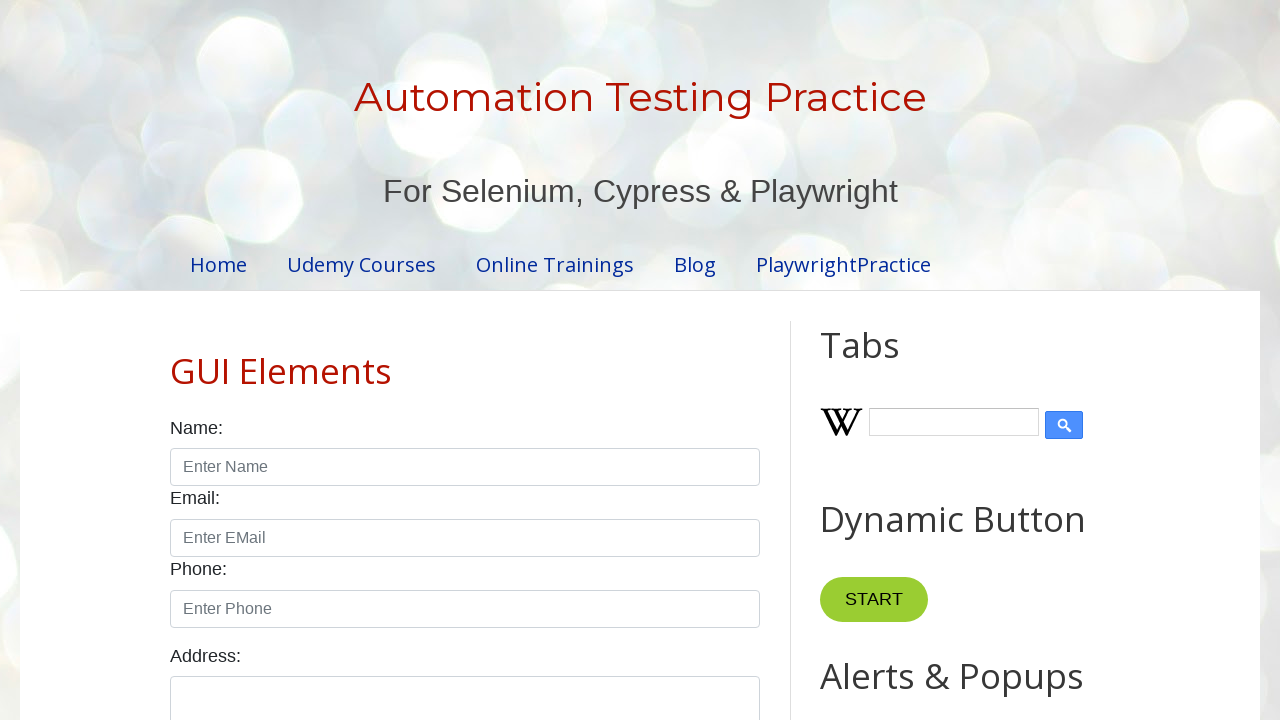